Tests multi-selection functionality on jQuery UI selectable component by using CTRL+click to select multiple list items within an iframe

Starting URL: https://jqueryui.com/selectable/

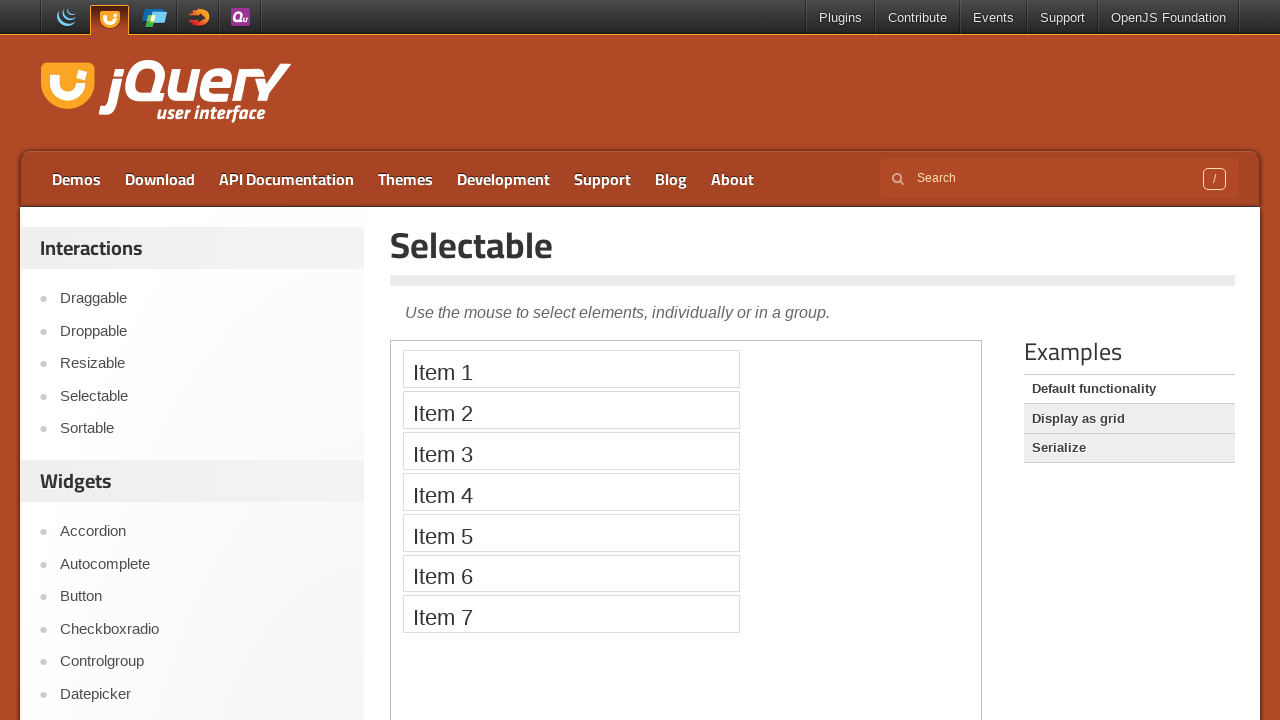

Waited for demo iframe to load
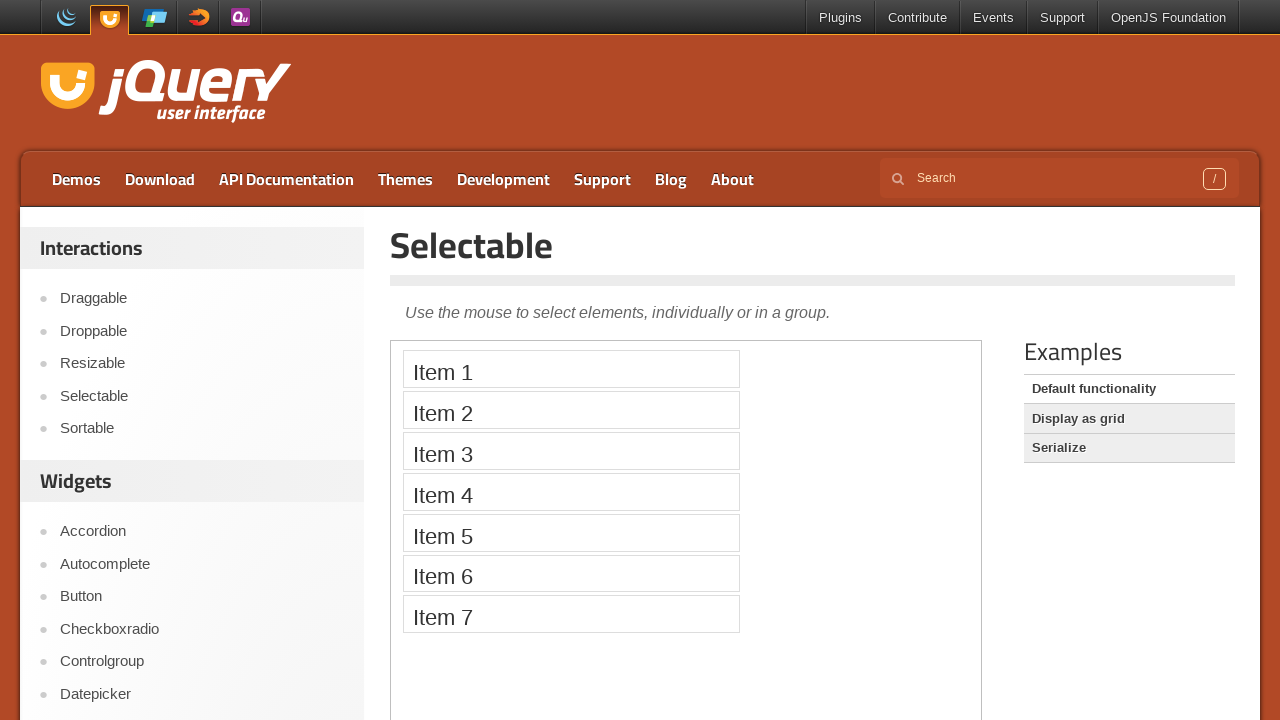

Switched to iframe content frame
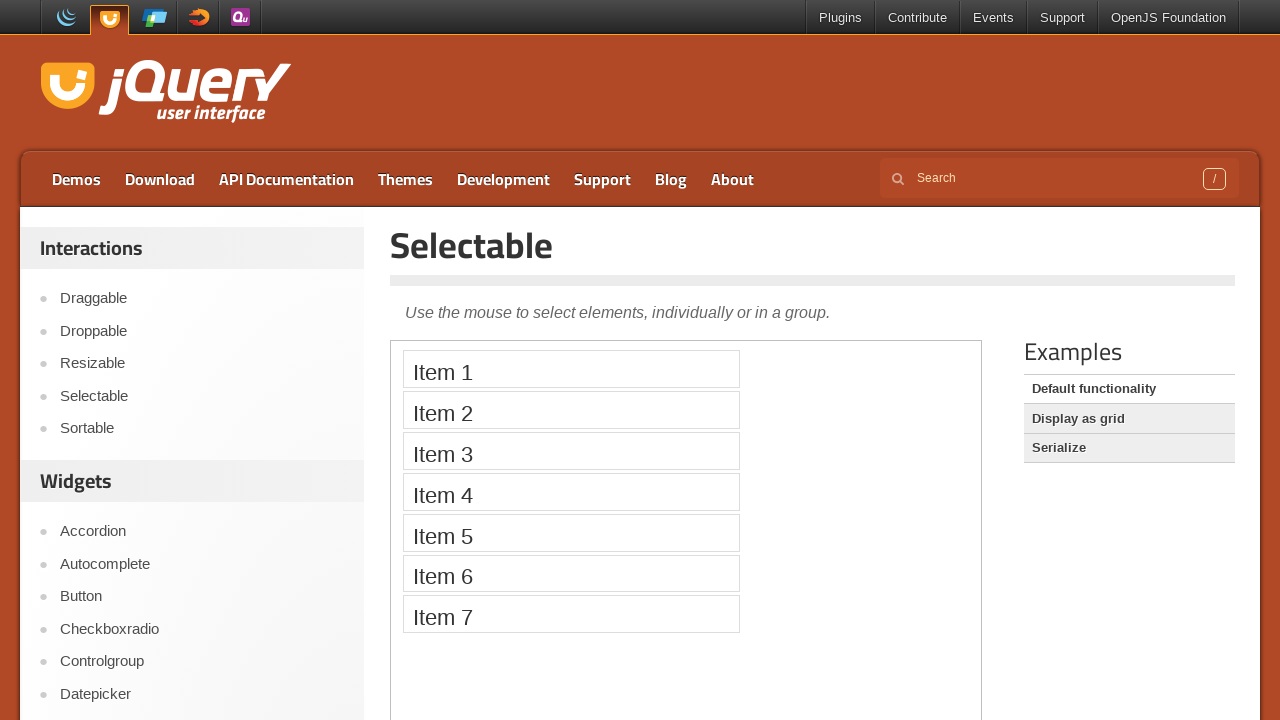

Waited for jQuery UI selectable list to be ready
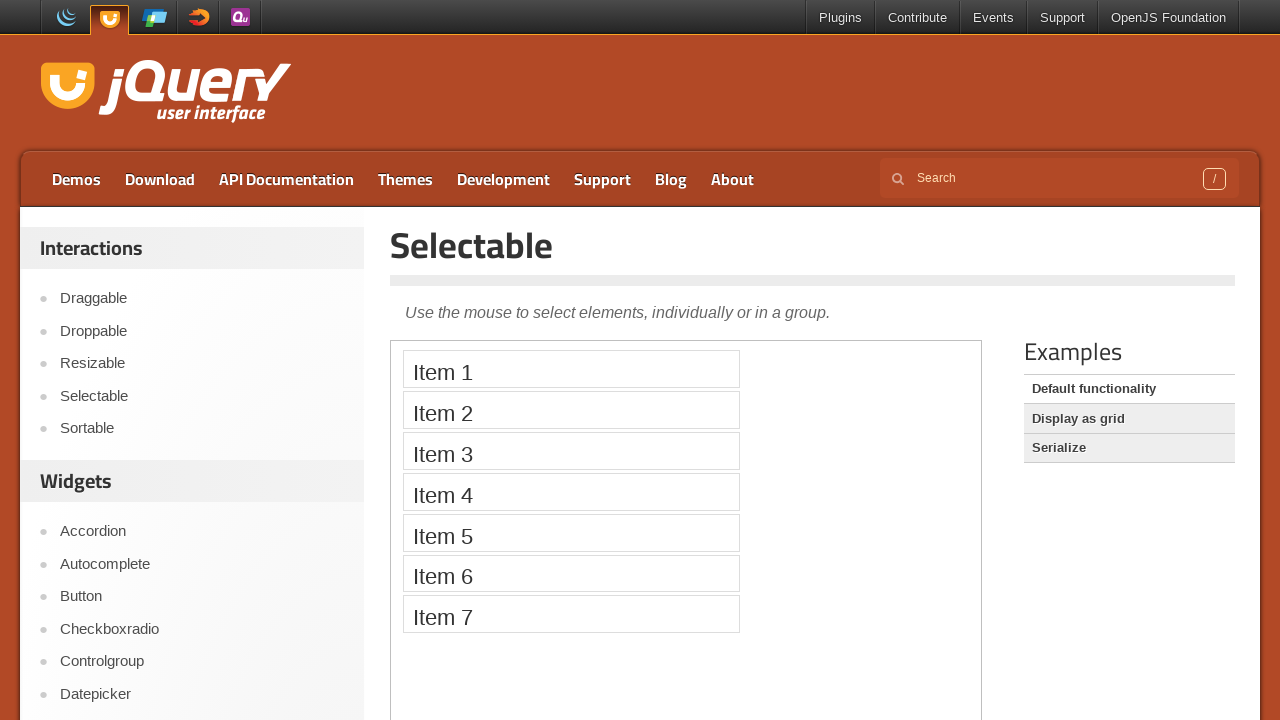

Located 4th list item for selection
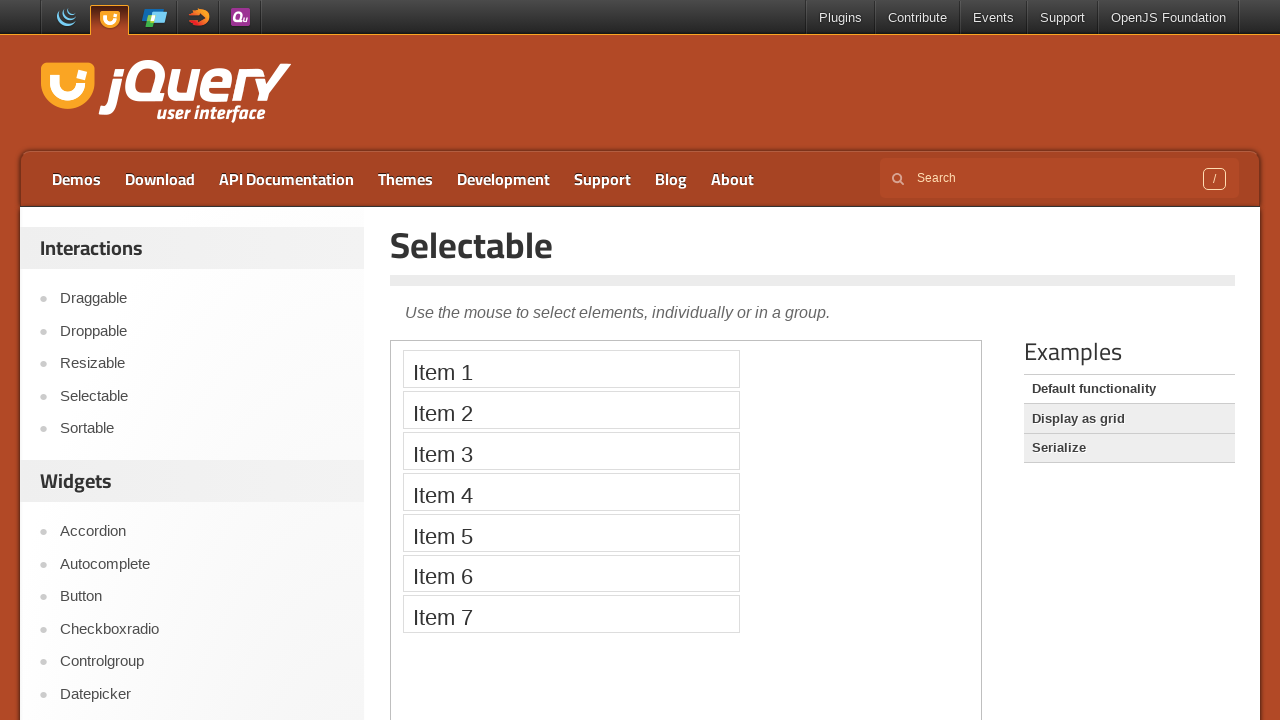

Located first list item for selection
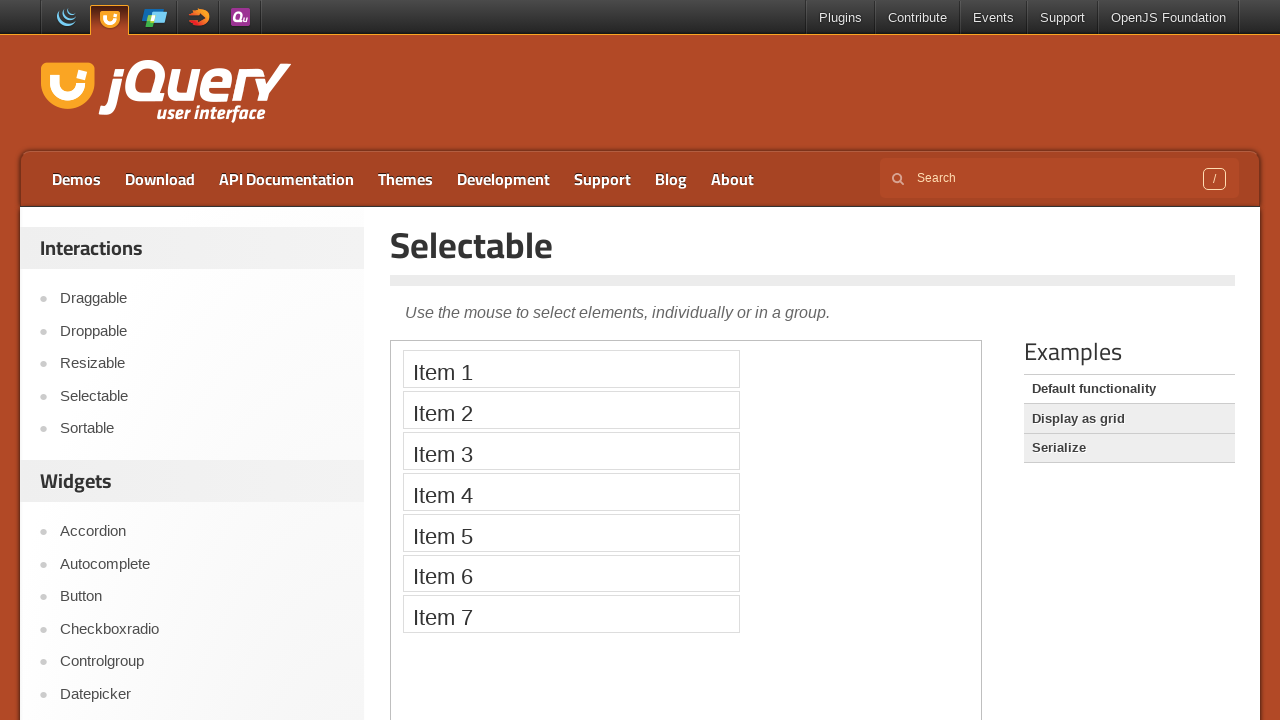

Located last list item for selection
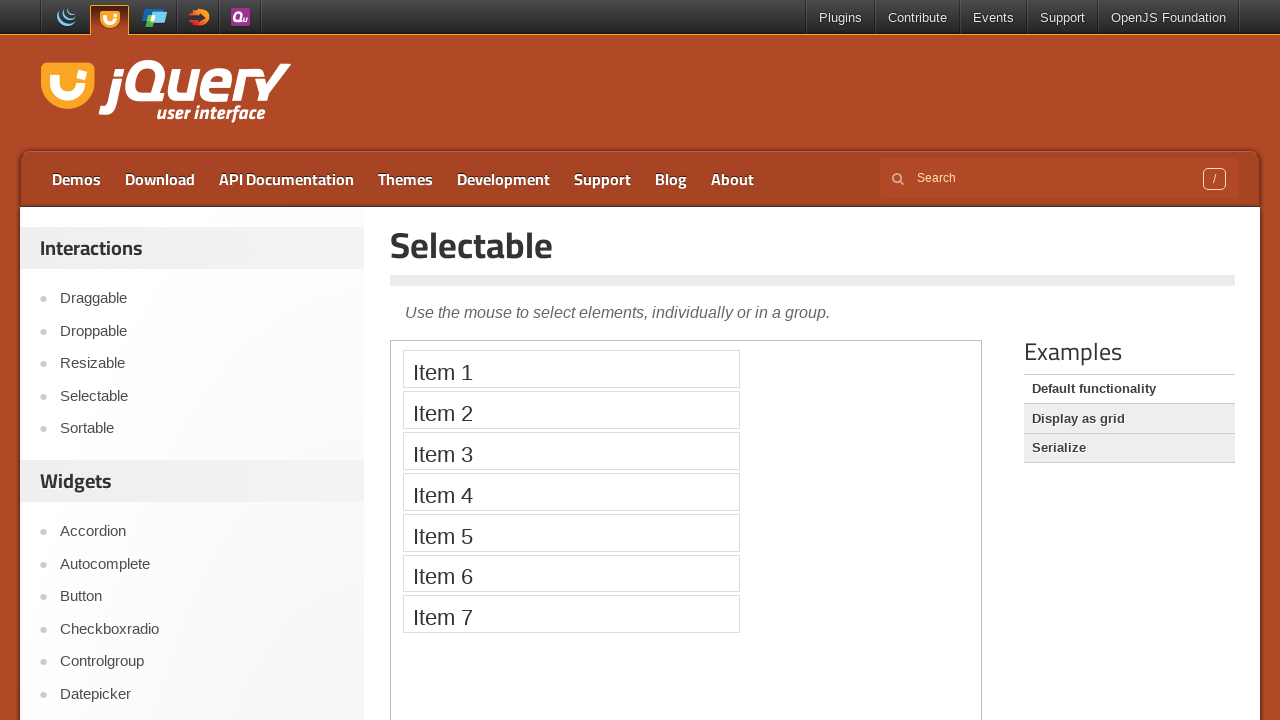

CTRL+clicked 4th list item to select it at (571, 492) on ol.ui-selectable > li:nth-child(4)
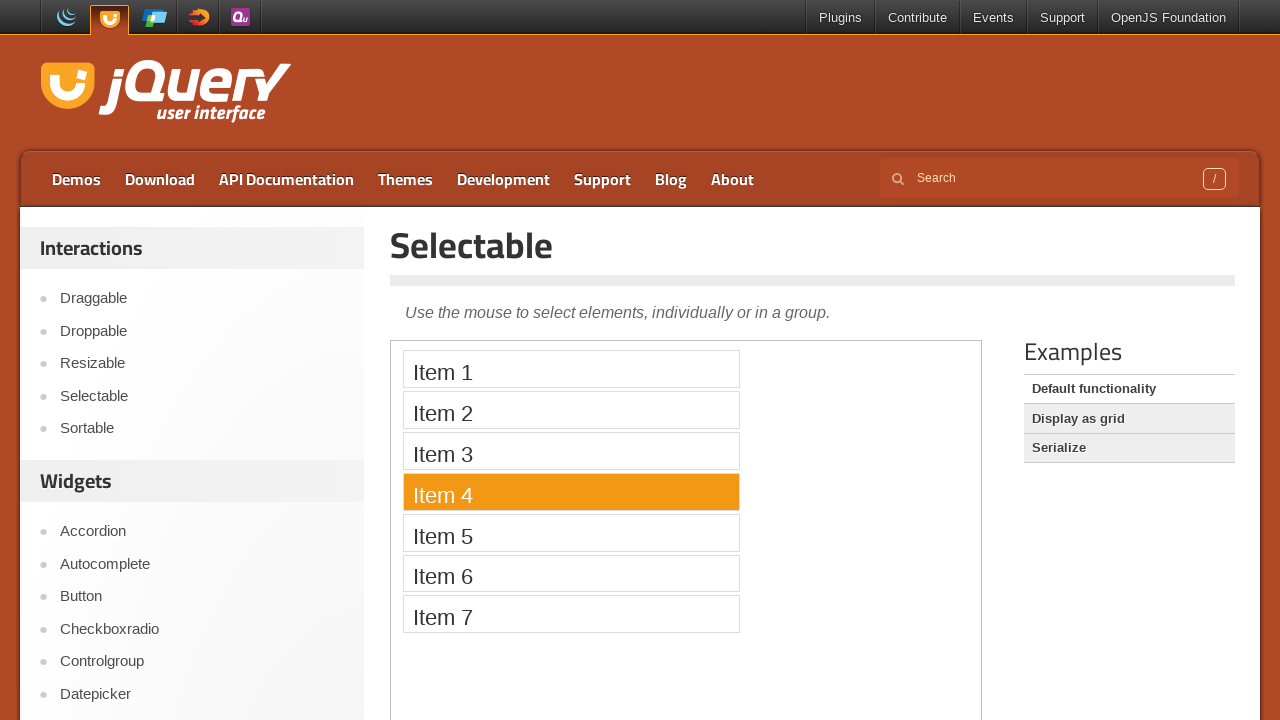

CTRL+clicked first list item to add to selection at (571, 369) on ol.ui-selectable > li:first-child
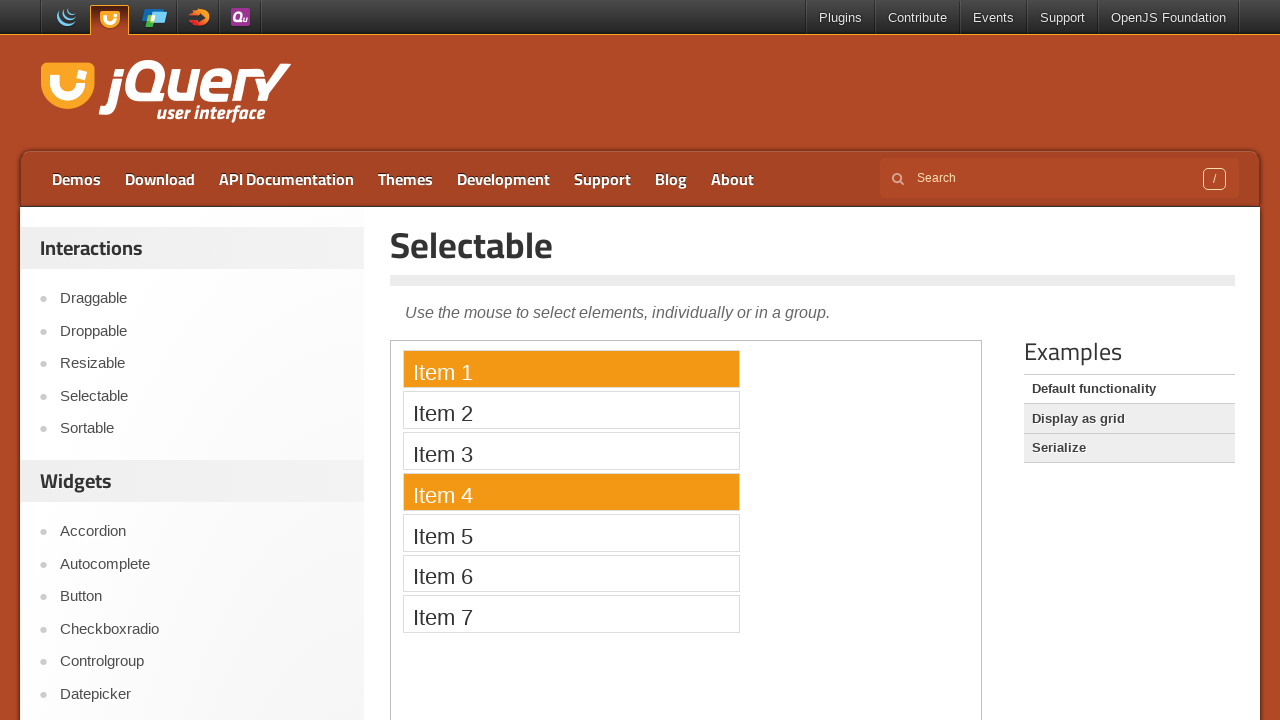

CTRL+clicked last list item to add to multi-selection at (571, 614) on ol.ui-selectable > li:last-child
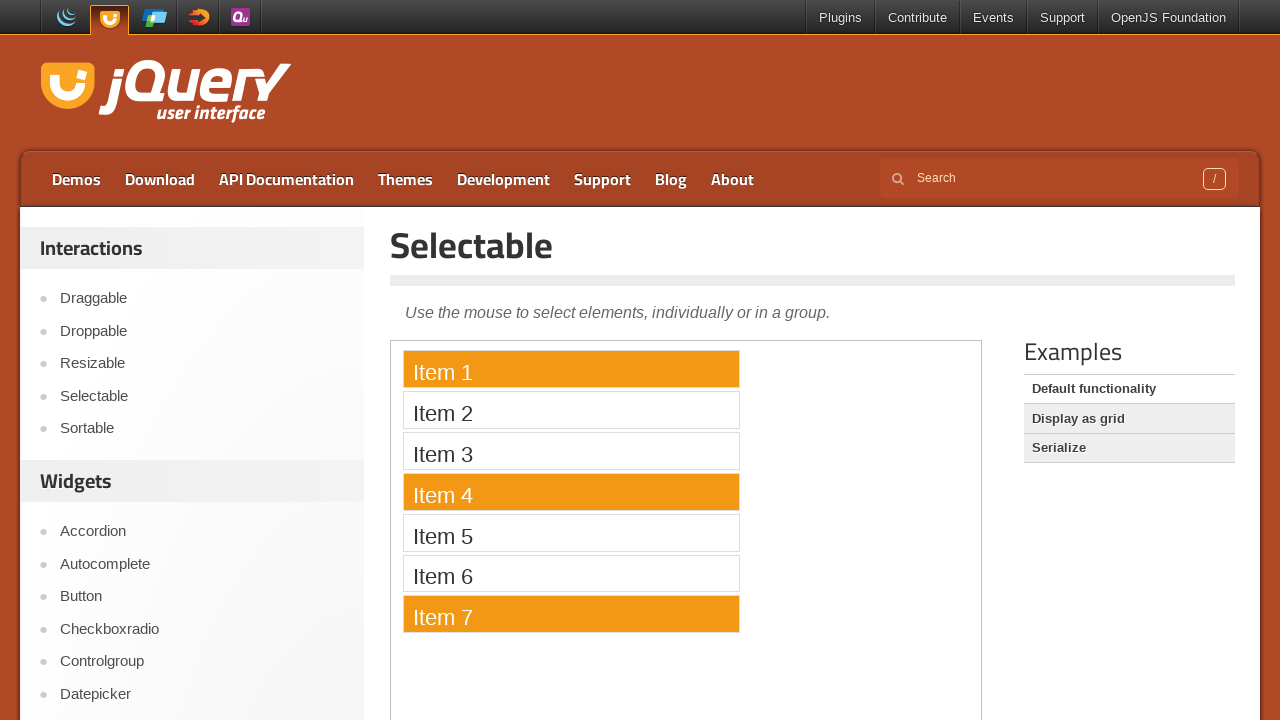

Waited 1 second to observe the multi-selection result
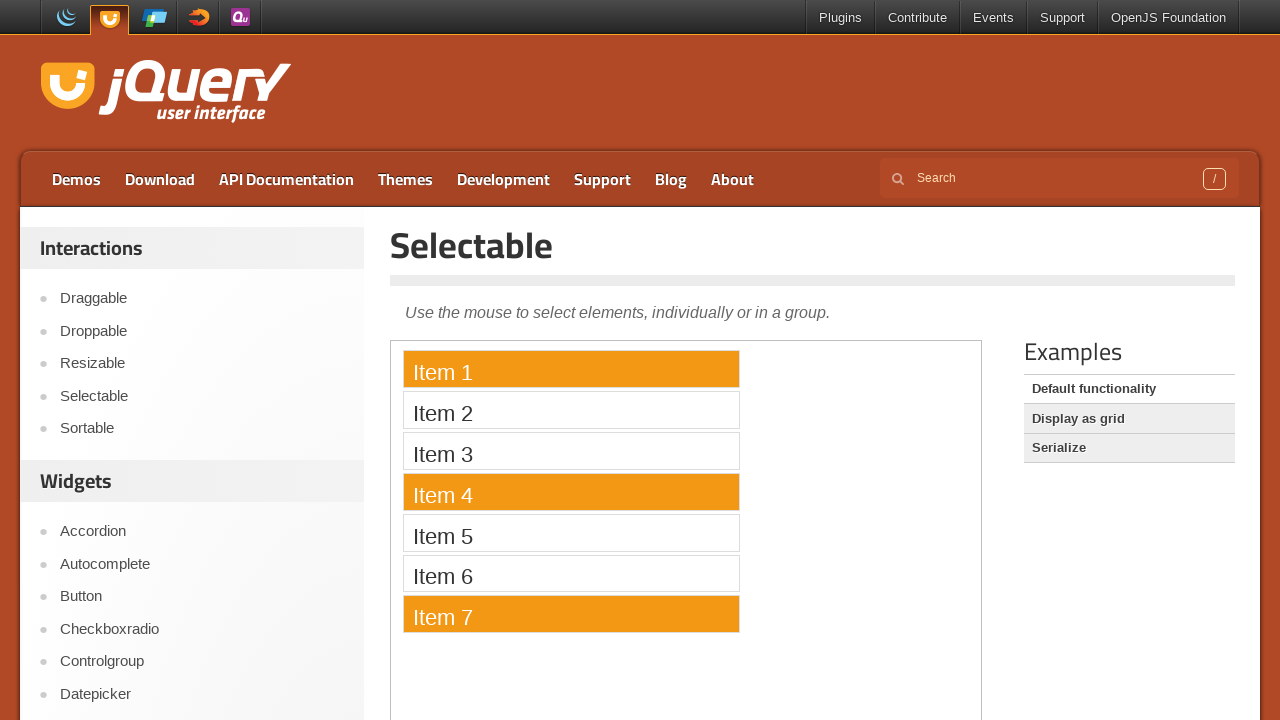

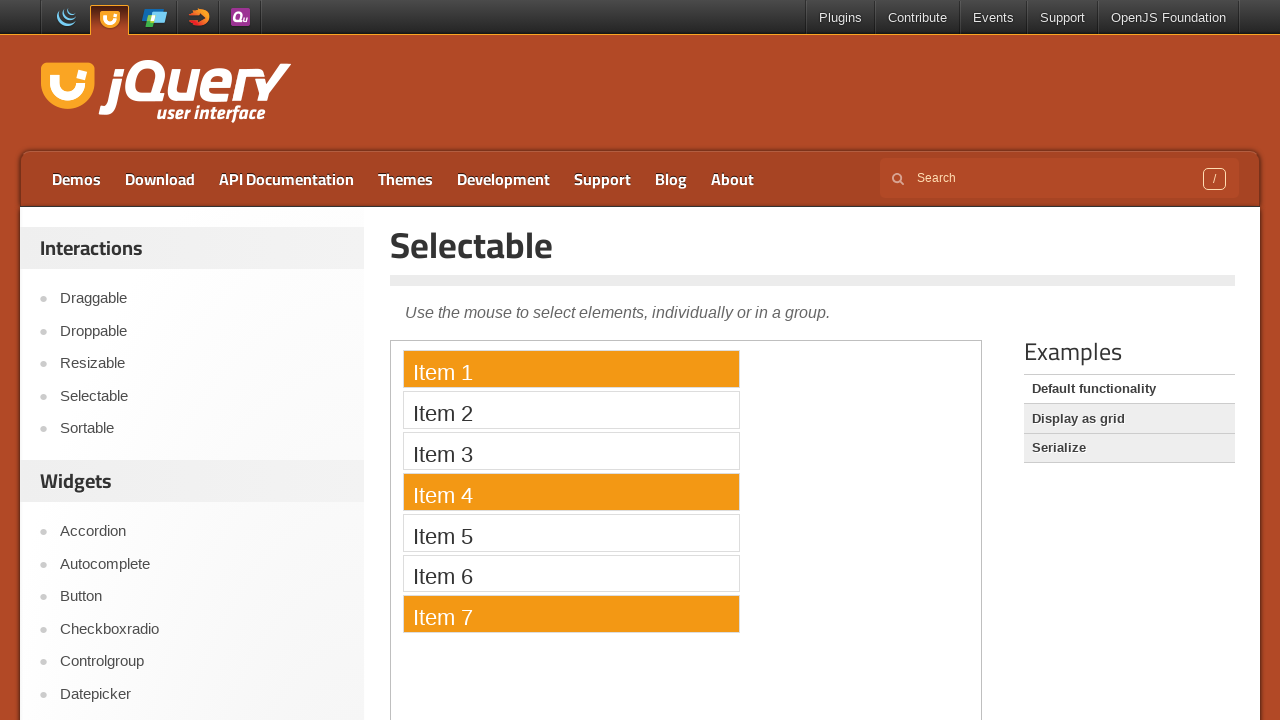